Navigates to the Toyota Fortuner product page on the Toyota India website to verify the page loads successfully.

Starting URL: https://www.toyotabharat.com/showroom/fortuner/index-fortuner.html

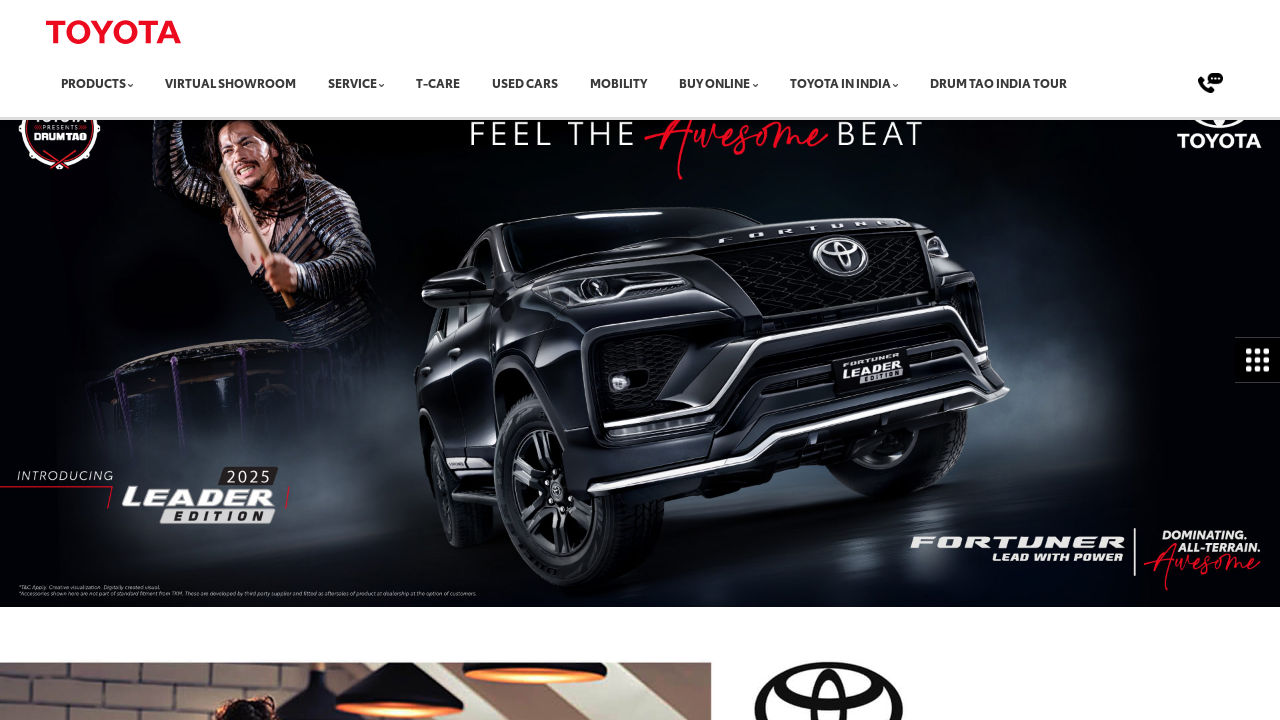

Waited for page to reach domcontentloaded state on Toyota Fortuner product page
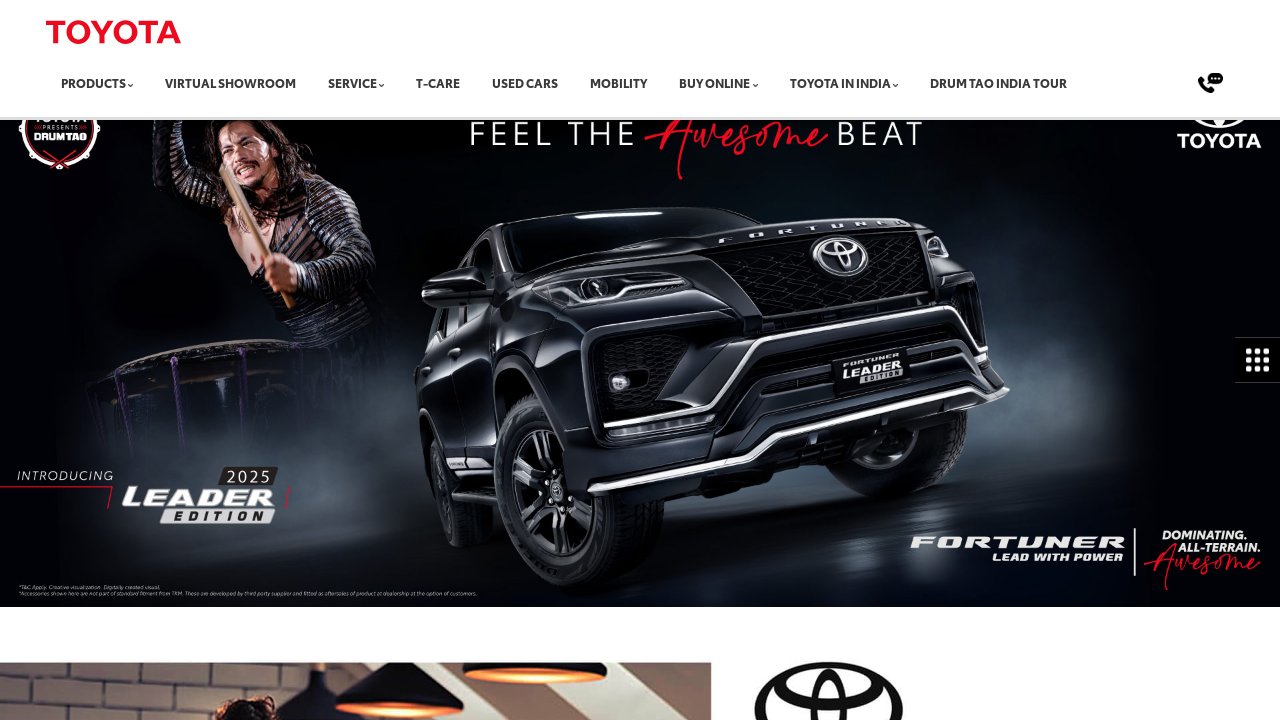

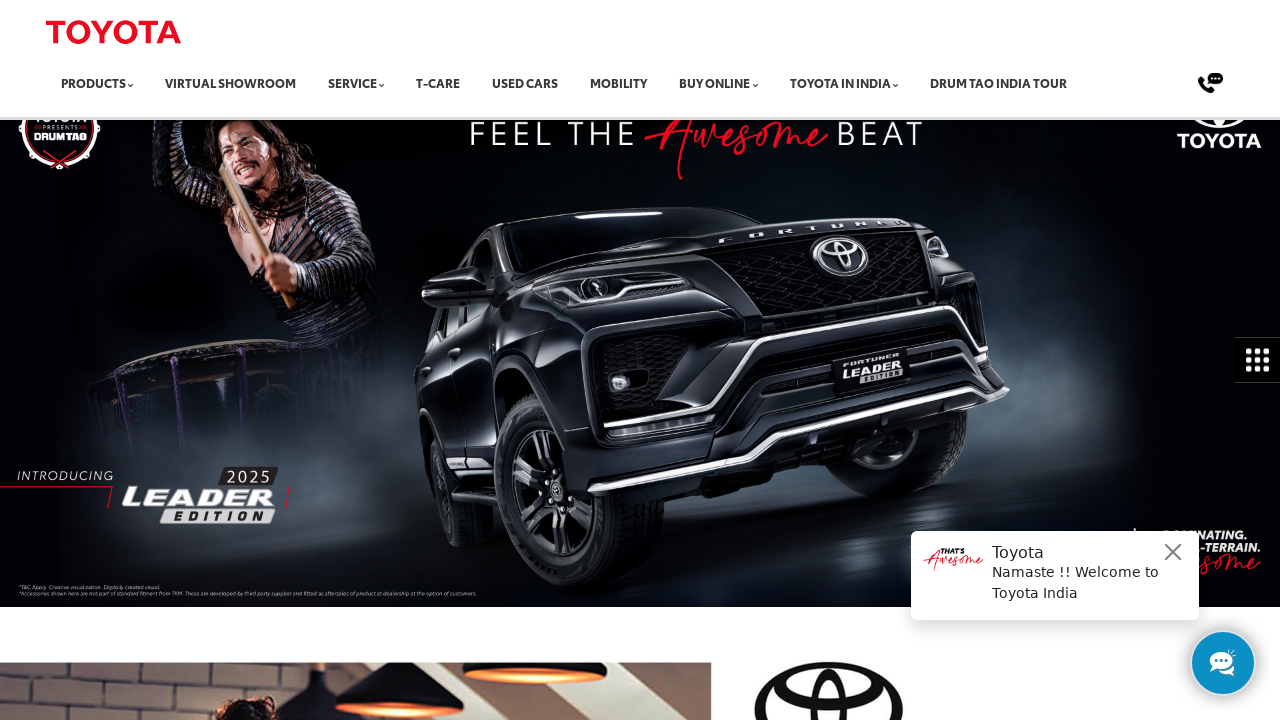